Tests drag and drop functionality by dragging an element and dropping it onto a target

Starting URL: https://jqueryui.com/droppable/

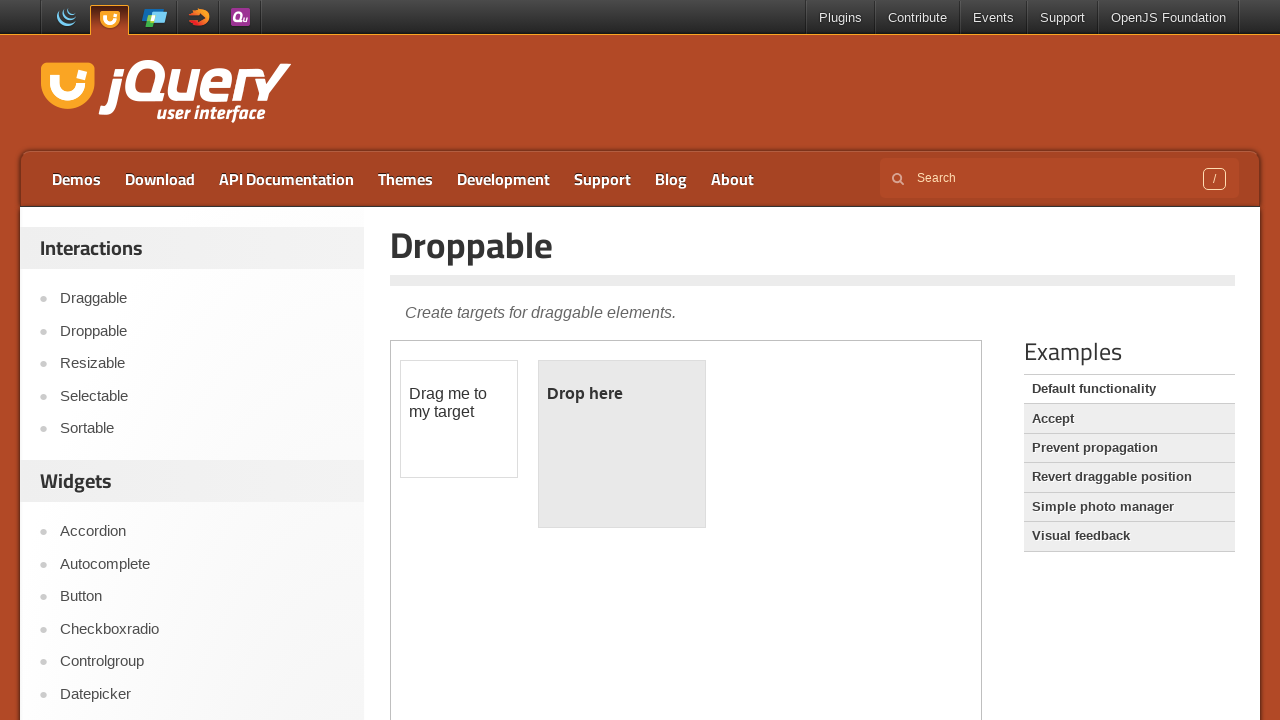

Located iframe containing the droppable demo
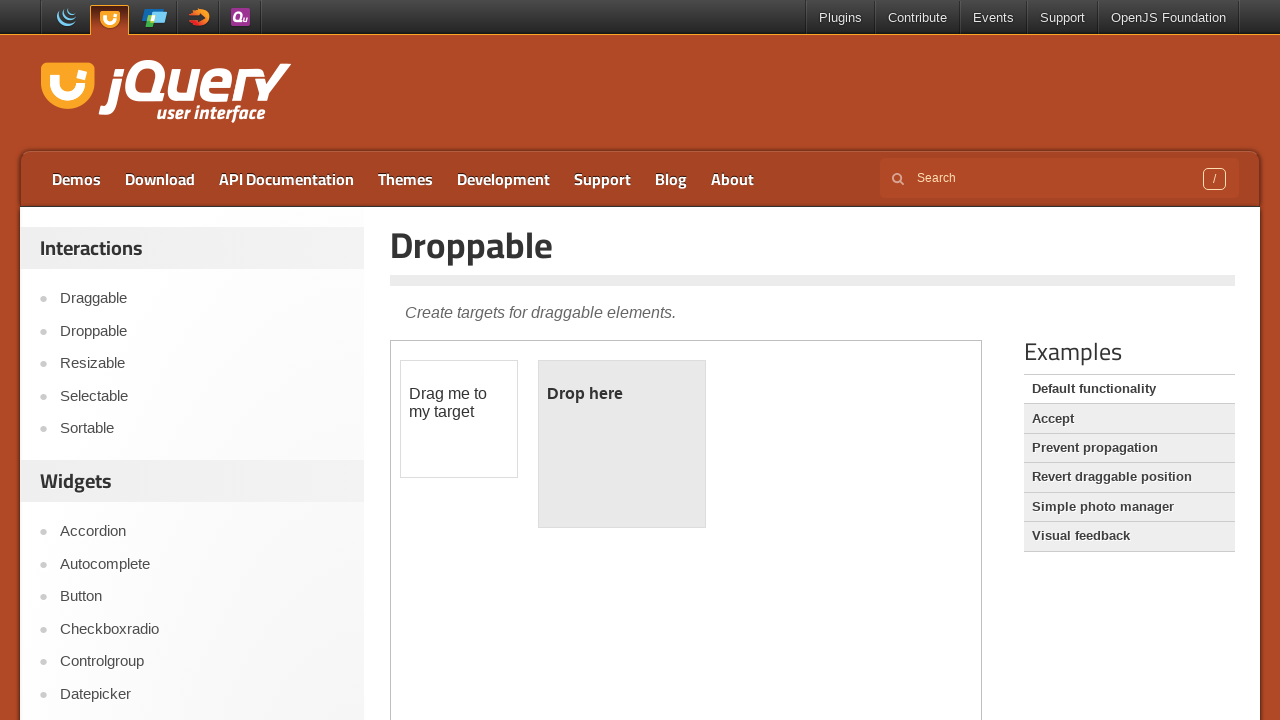

Dragged draggable element and dropped it onto droppable target at (622, 444)
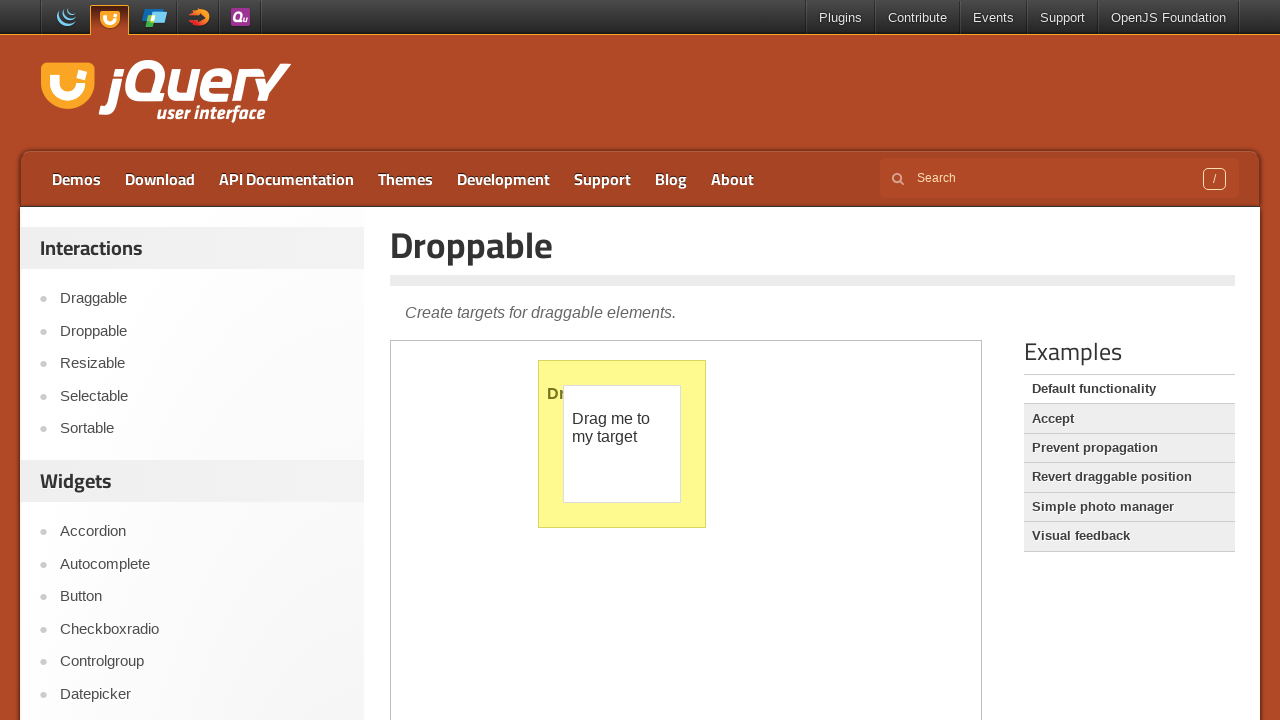

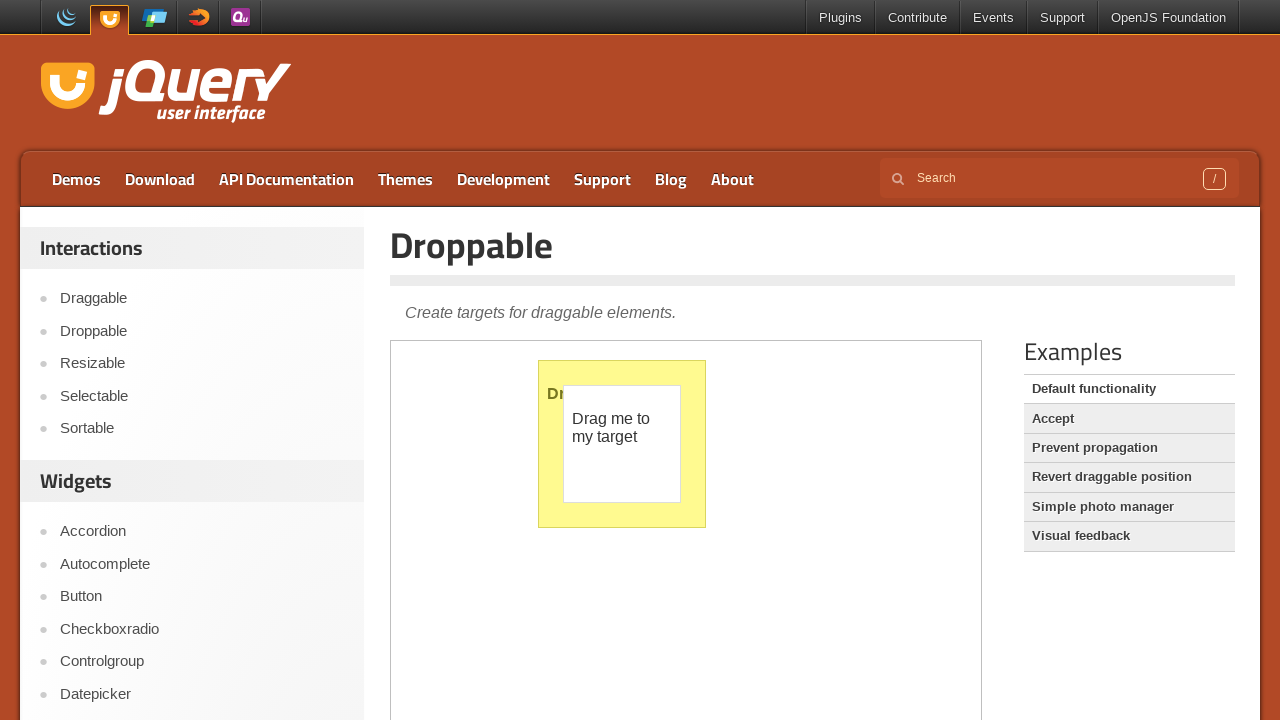